Tests mouse actions by hovering over a category element, performing a right-click, and scrolling the page

Starting URL: https://www.nykaa.com/

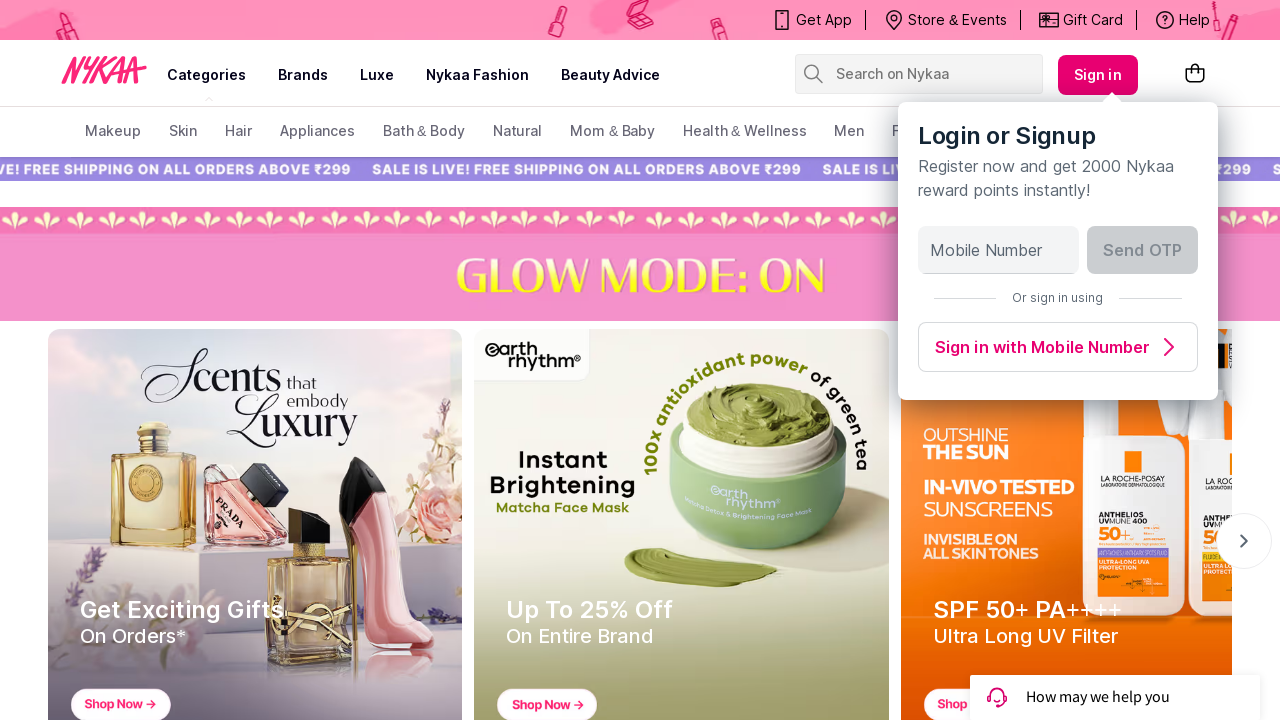

Hovered over category element at (207, 75) on xpath=//a[@id='category']
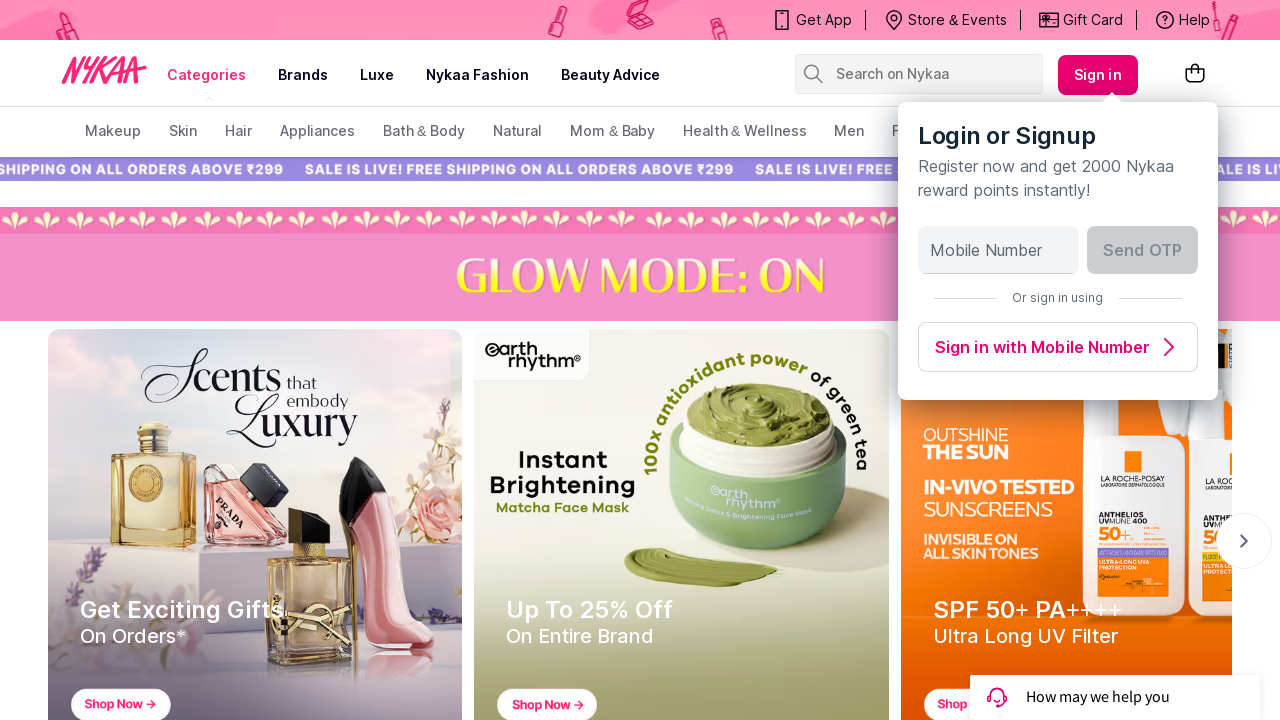

Right-clicked on category element at (207, 75) on xpath=//a[@id='category']
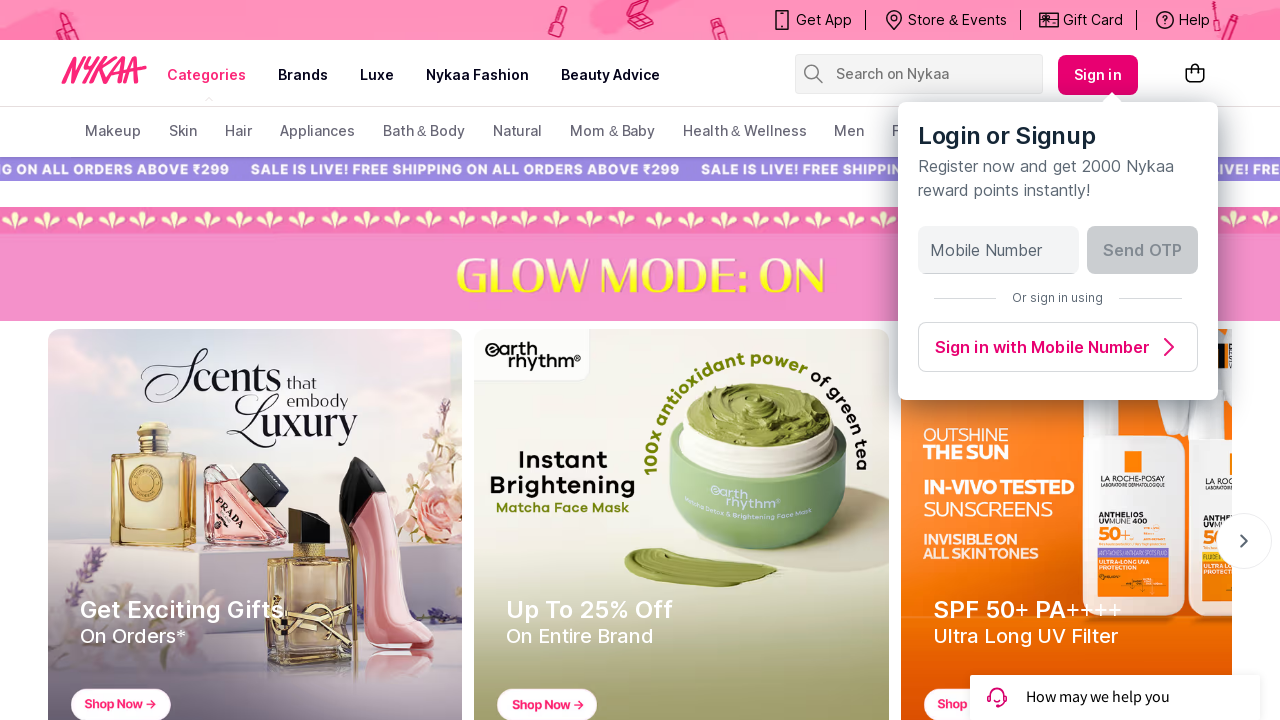

Scrolled down the page
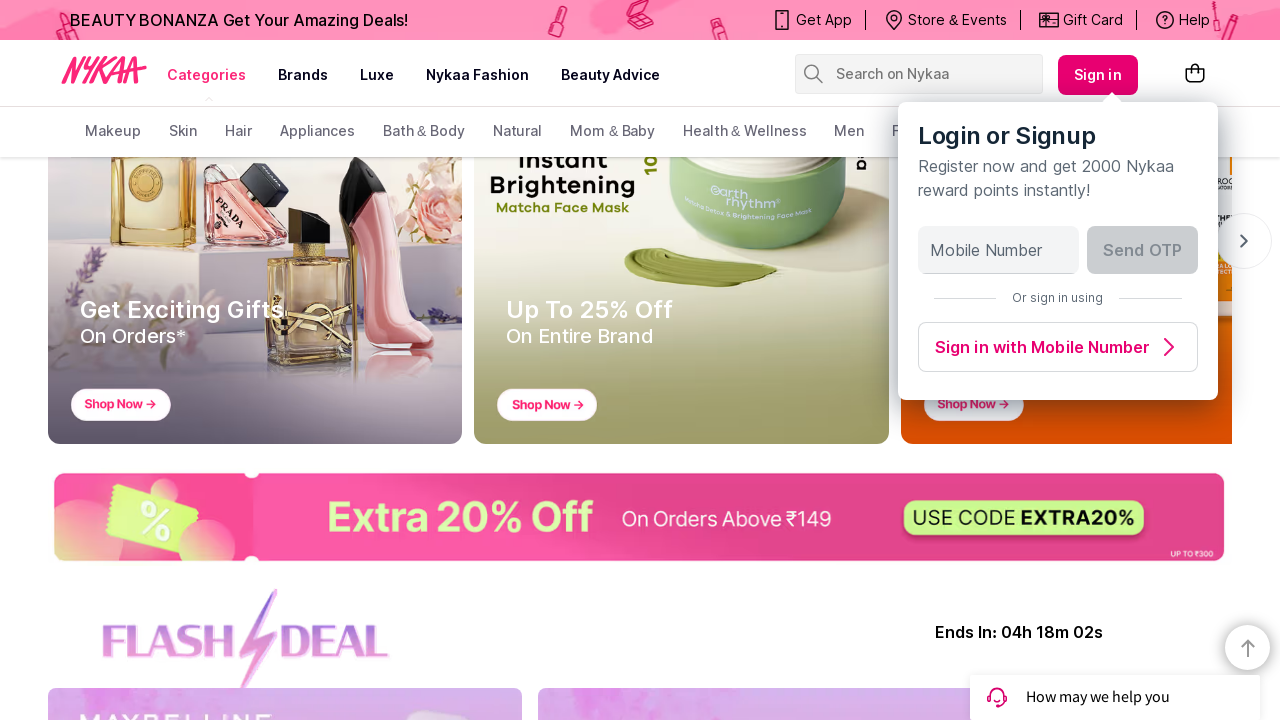

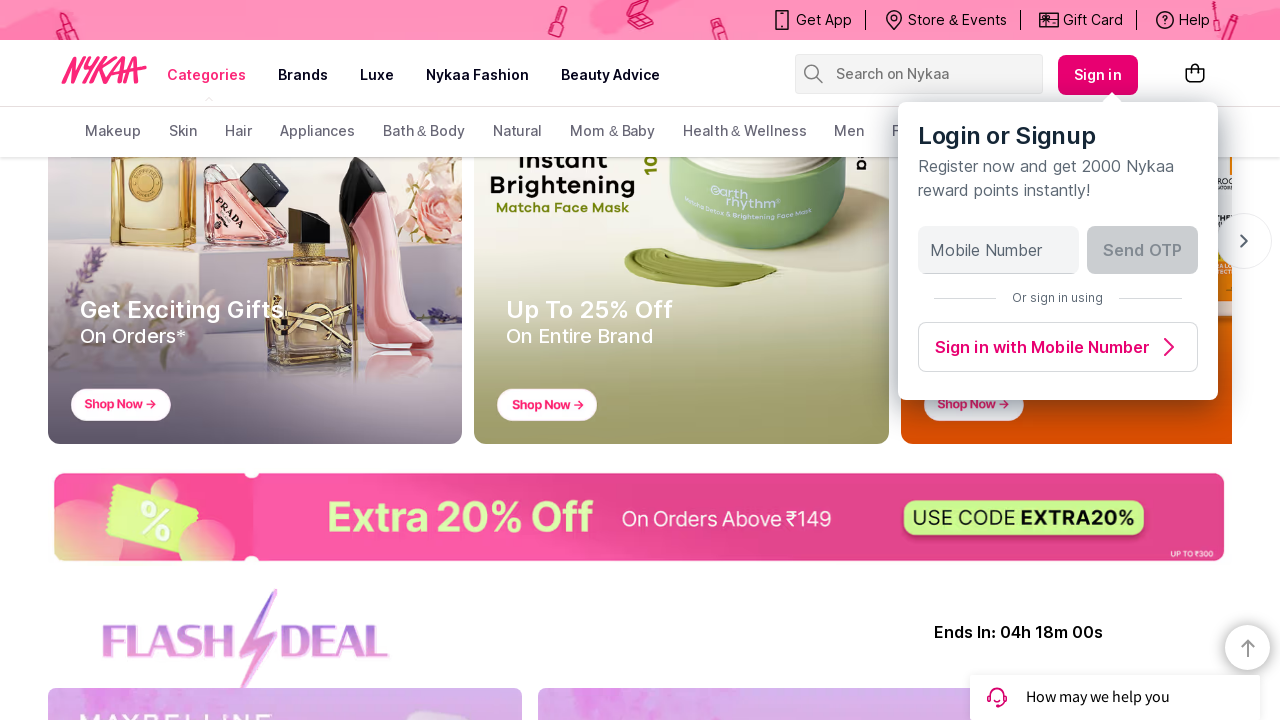